Tests that searching for a non-existent term displays a 'no match found' message by typing a random term that won't match any tutorials.

Starting URL: https://www.w3schools.com/

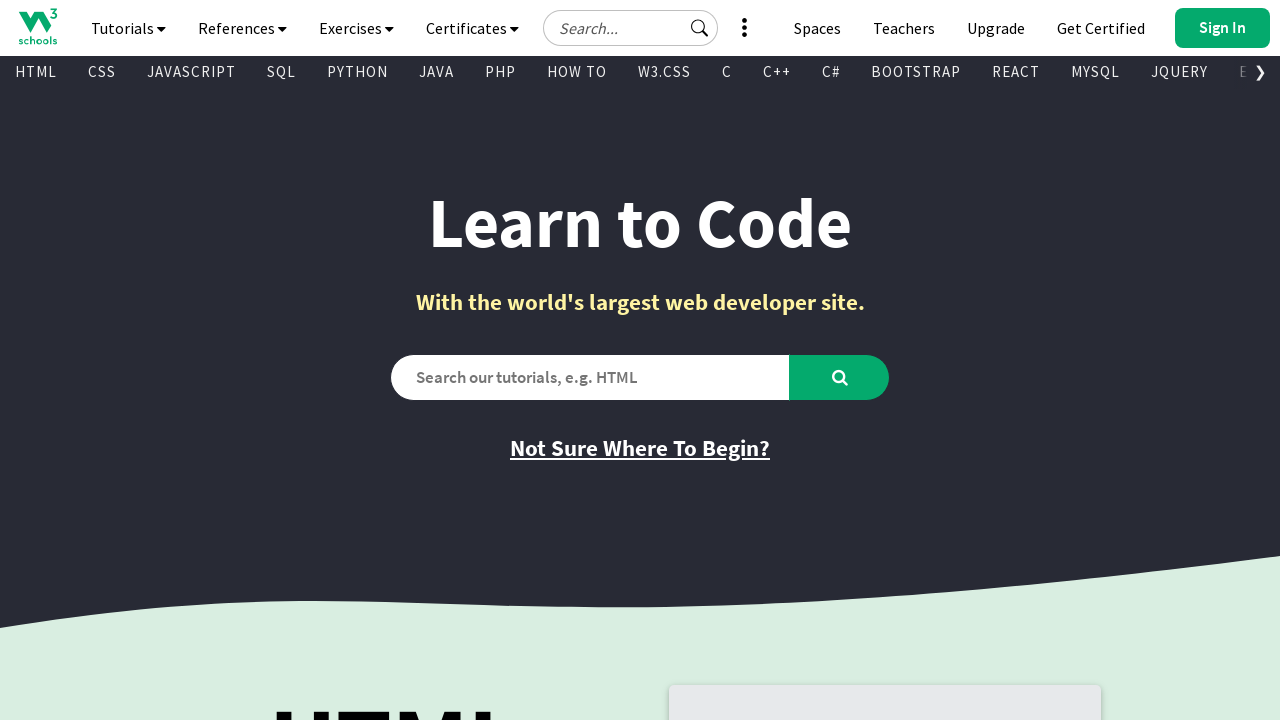

Navigated to W3Schools homepage
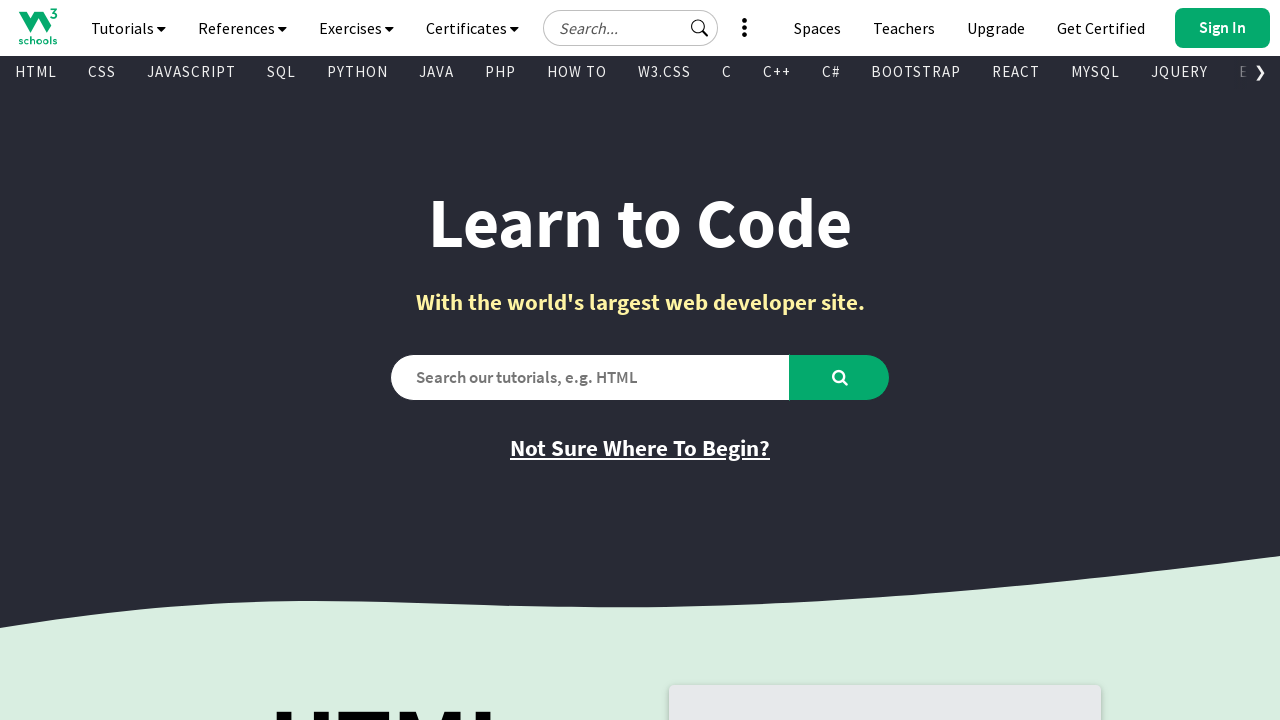

Clicked on the tutorials navigation button at (128, 28) on xpath=//*[@id='navbtn_tutorials']
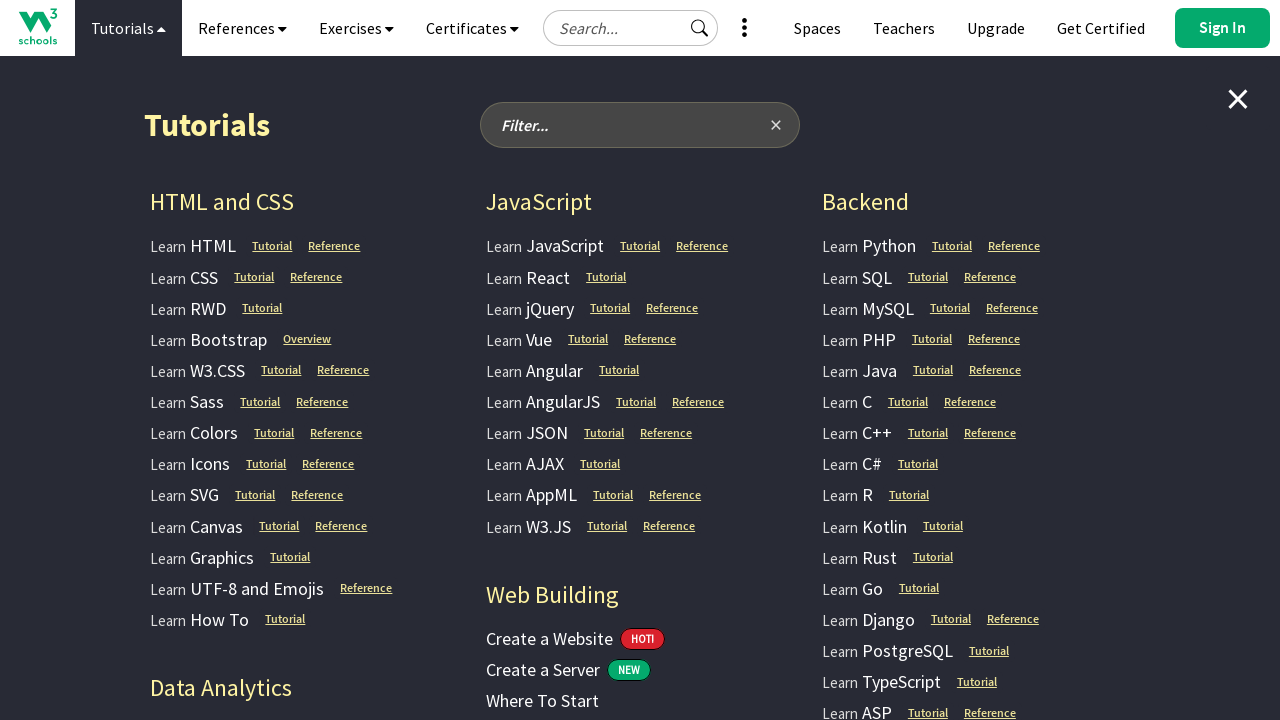

Filter tutorials input field became visible
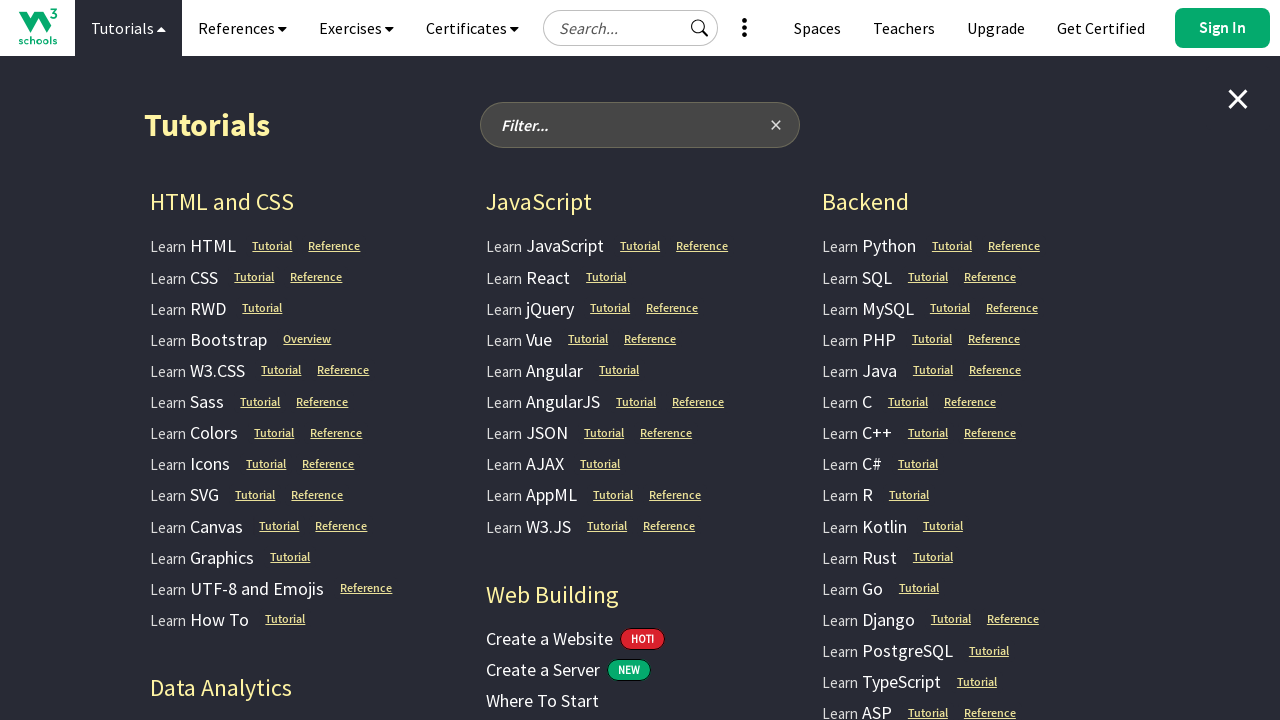

Filled filter input with non-existent term 'xyznonexistent' on //*[@id='filter-tutorials-input']
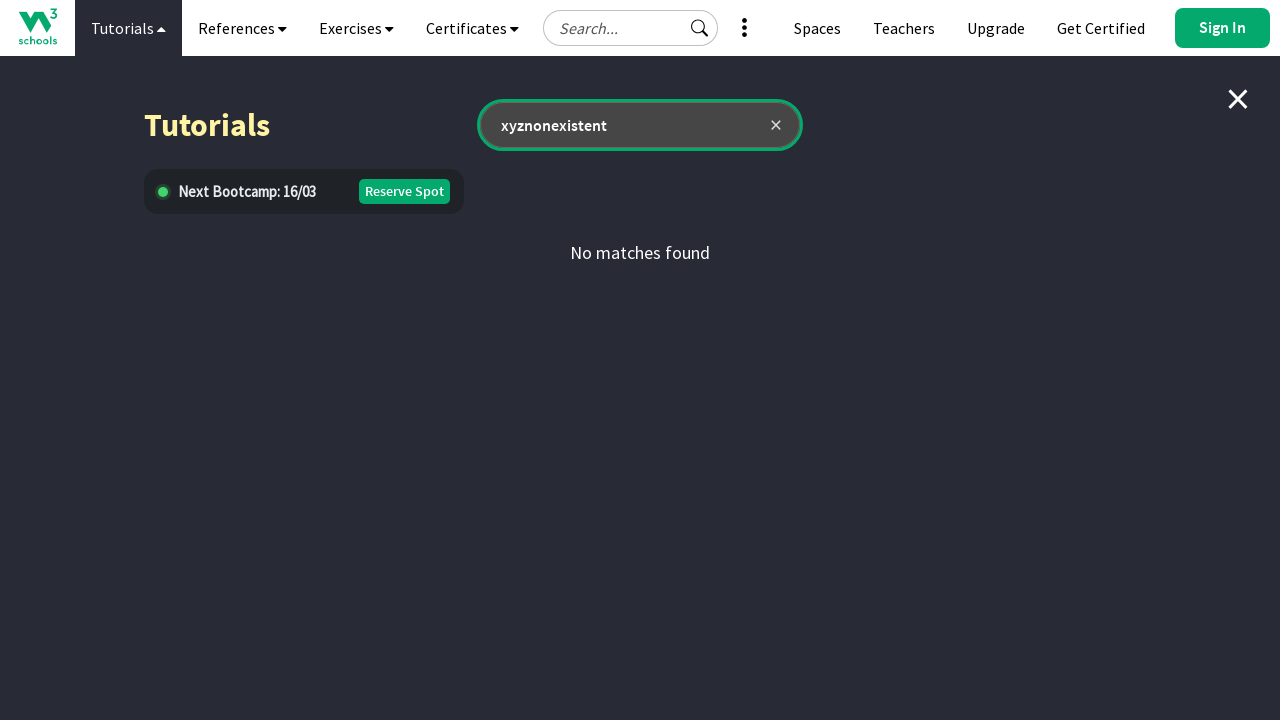

No match found message appeared
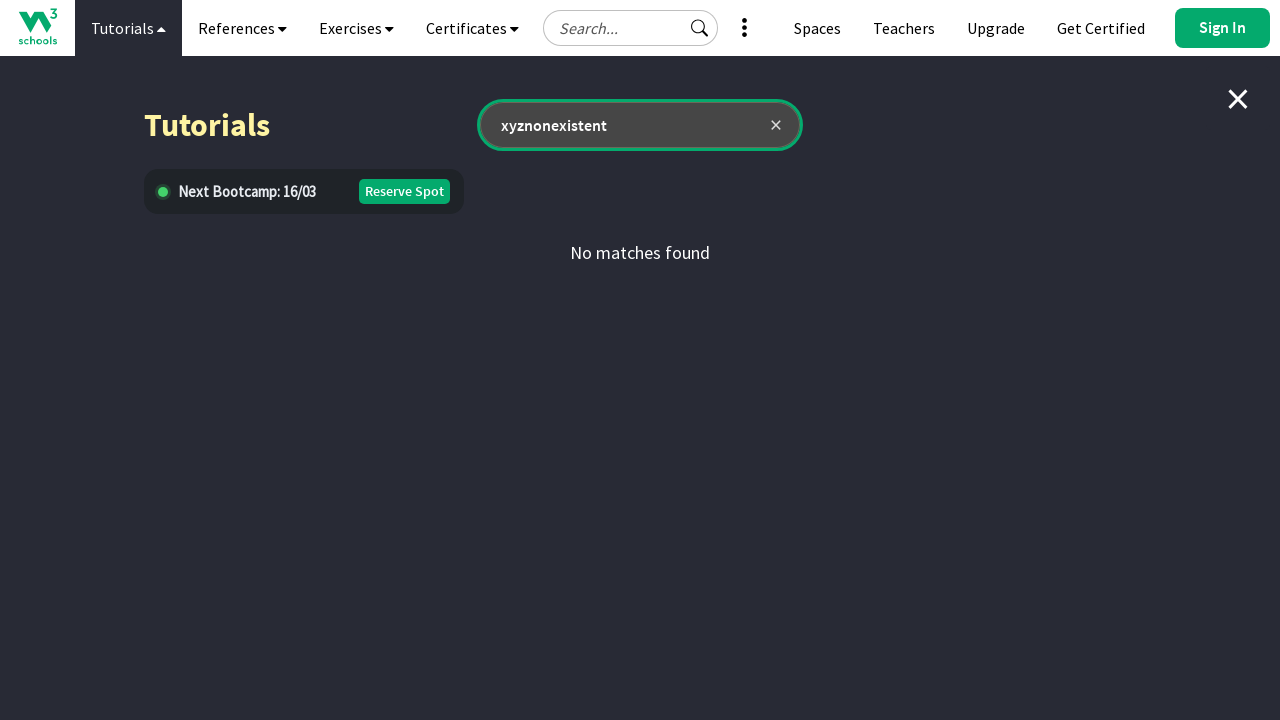

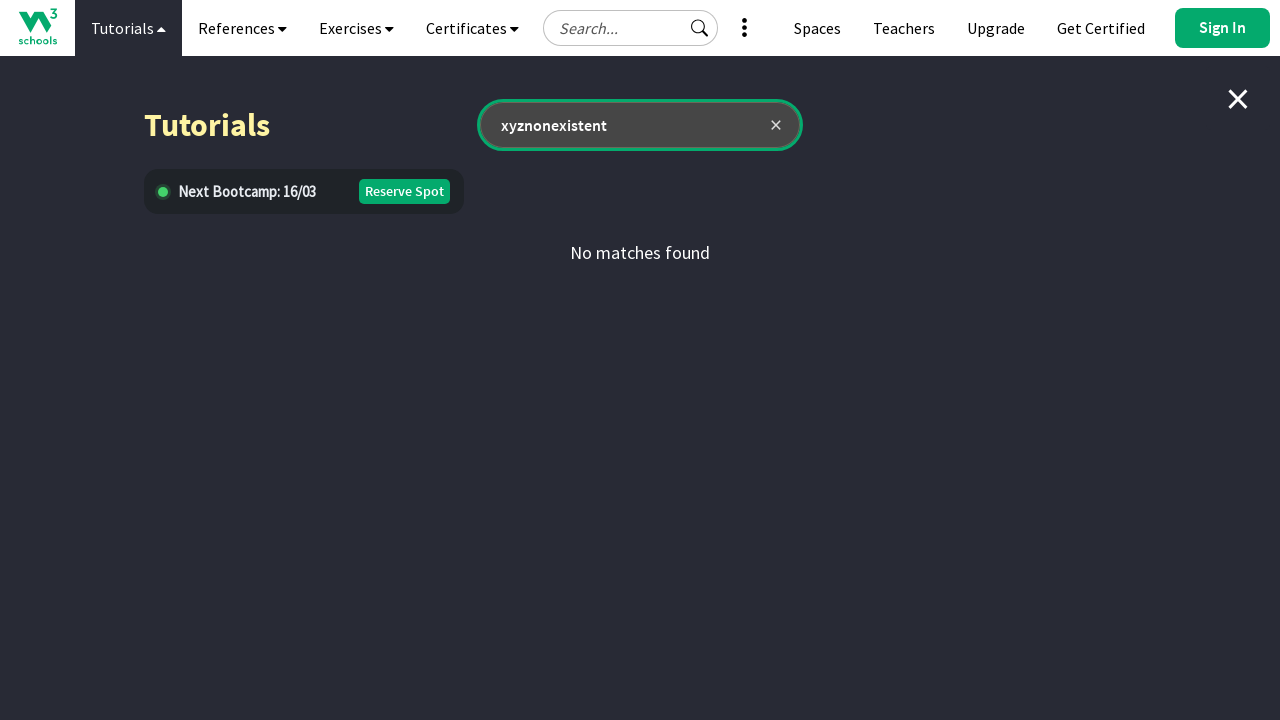